Fills a text form with user details, then copies the current address to the permanent address field using chained keyboard actions

Starting URL: https://demoqa.com/text-box

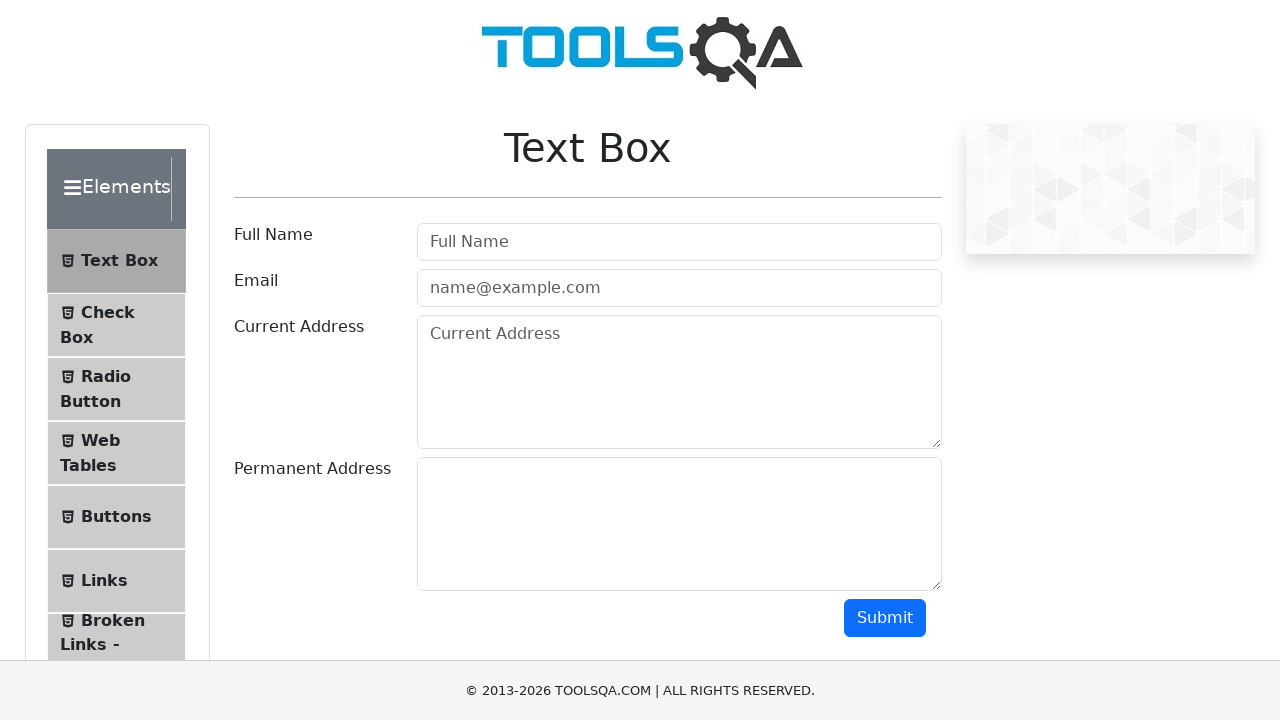

Filled Full Name field with 'Mr.Peter Haynes' on #userName
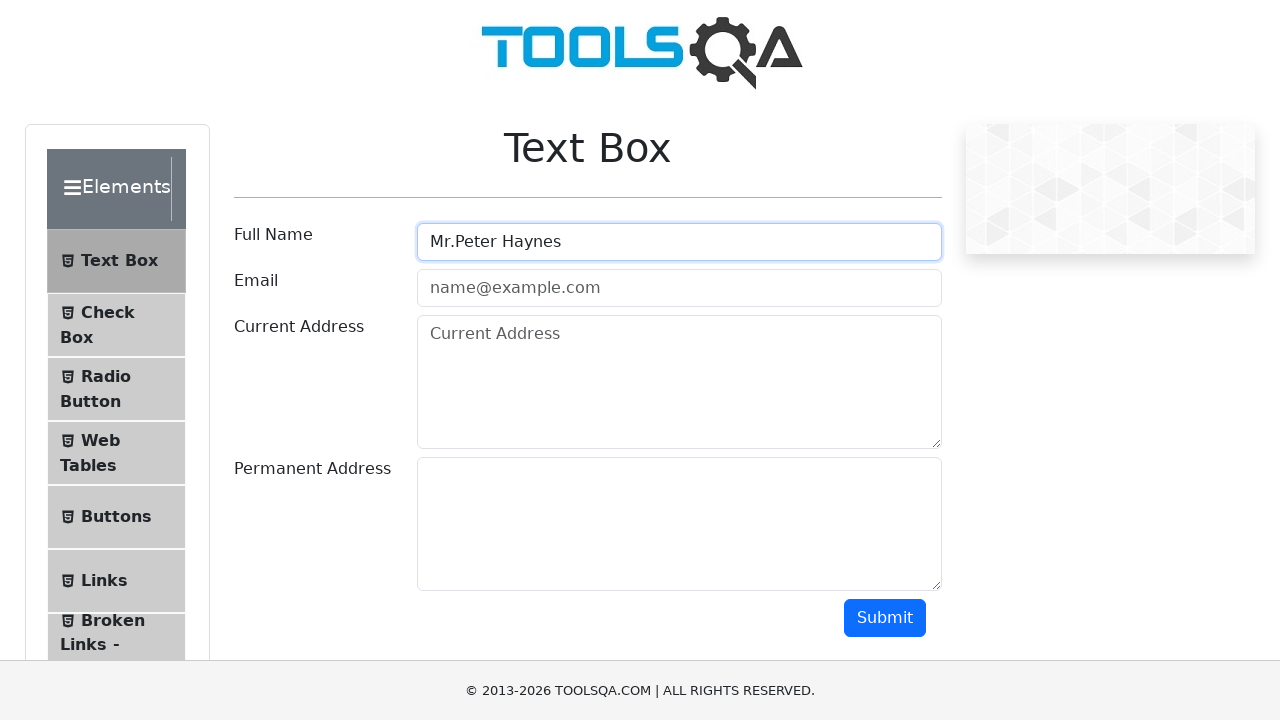

Filled Email field with 'PeterHaynes@toolsqa.com' on #userEmail
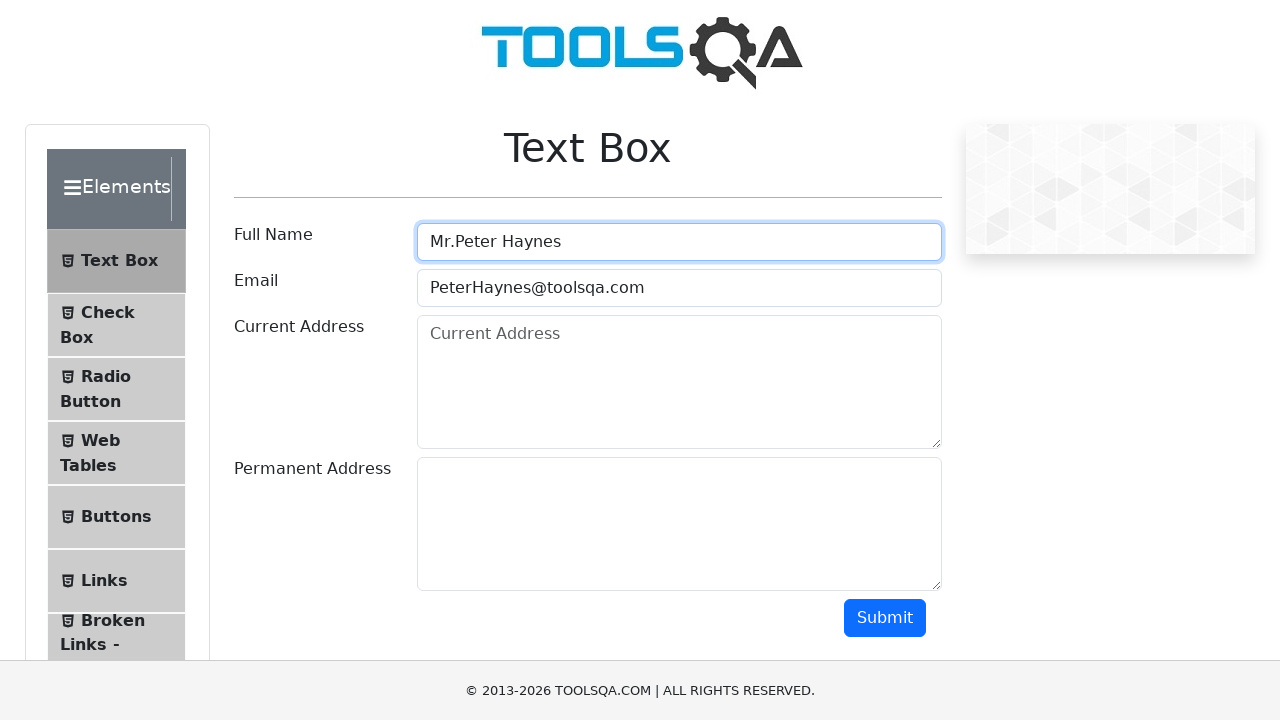

Filled Current Address field with '43 School Lane London EC71 9GO' on #currentAddress
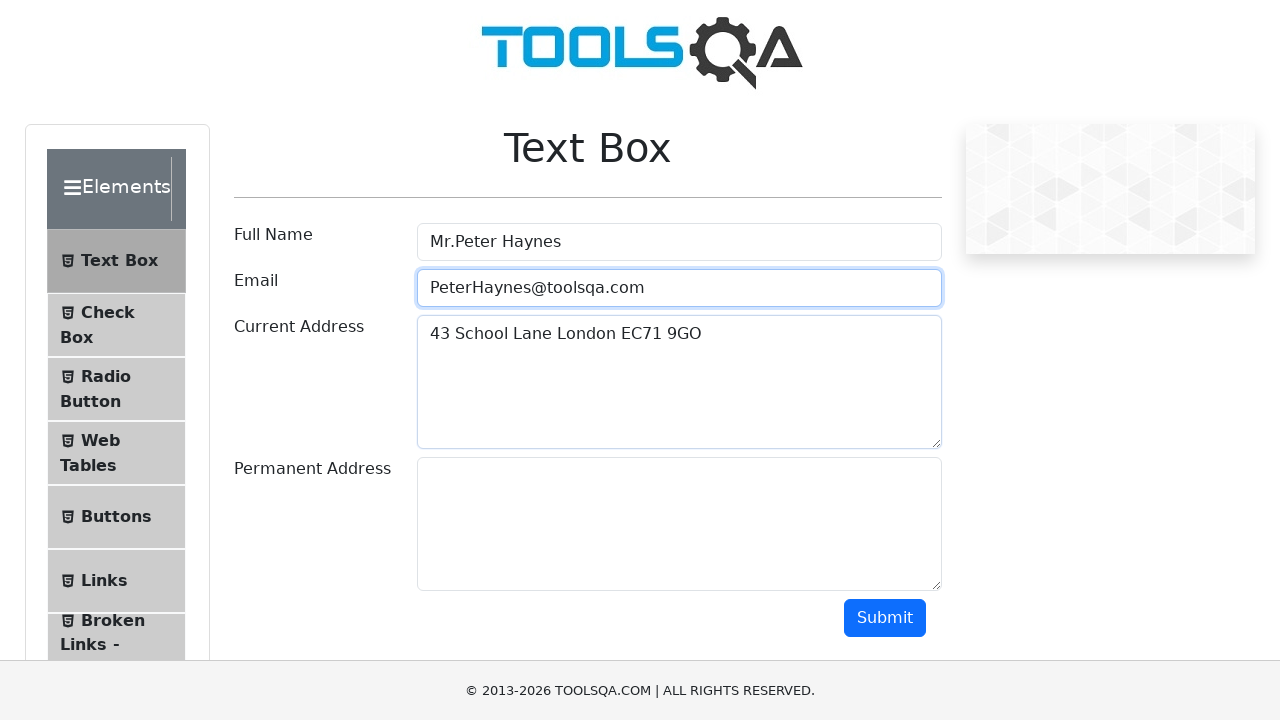

Selected all text in current address field using Ctrl+A
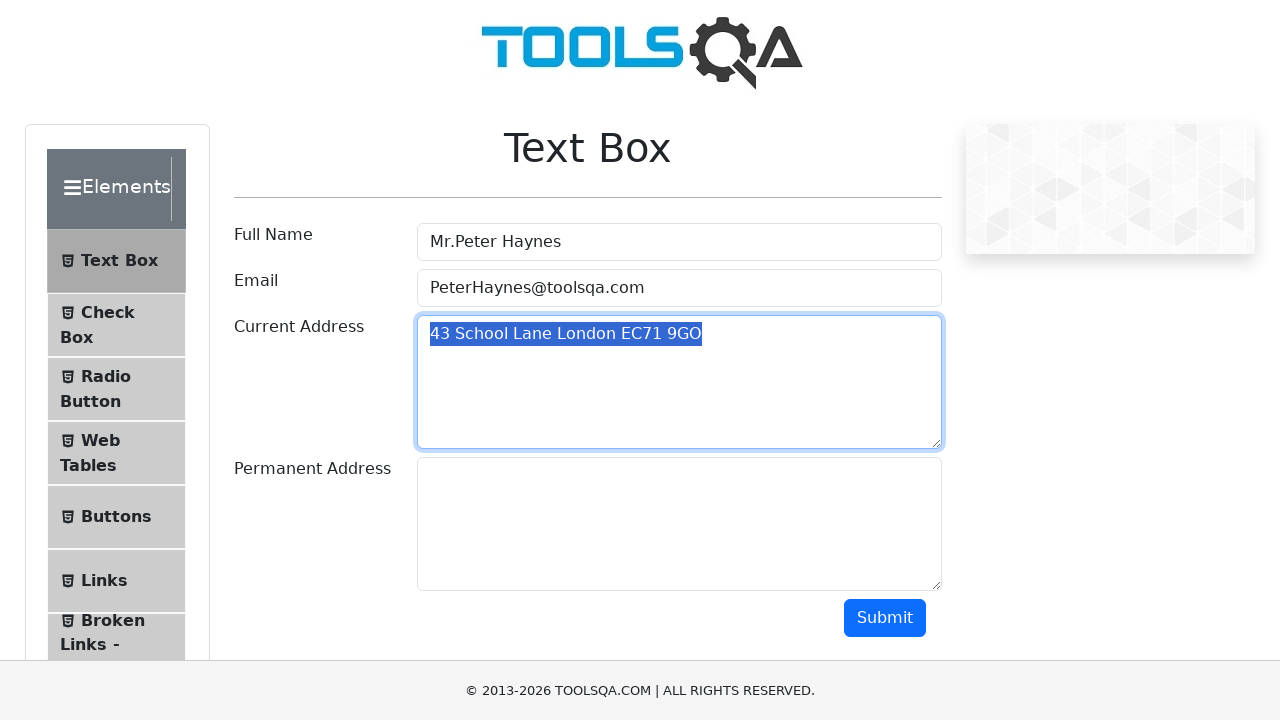

Copied current address to clipboard using Ctrl+C
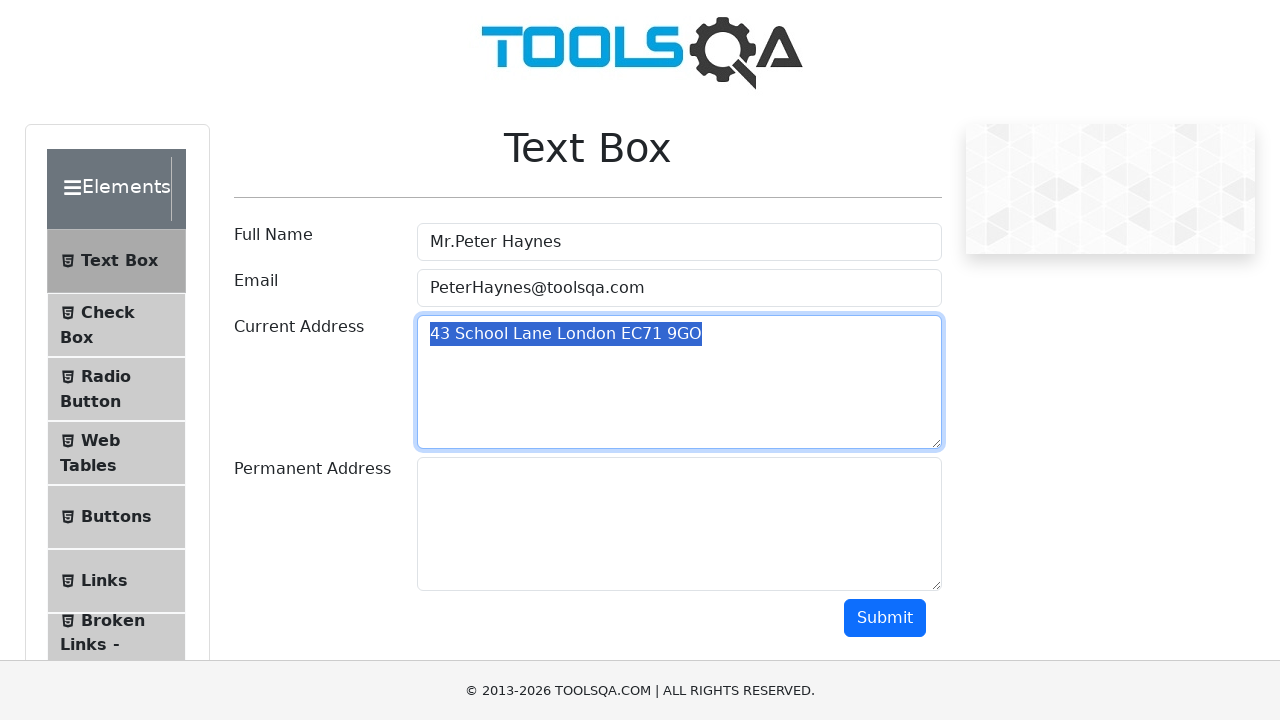

Pressed Tab to move focus to permanent address field
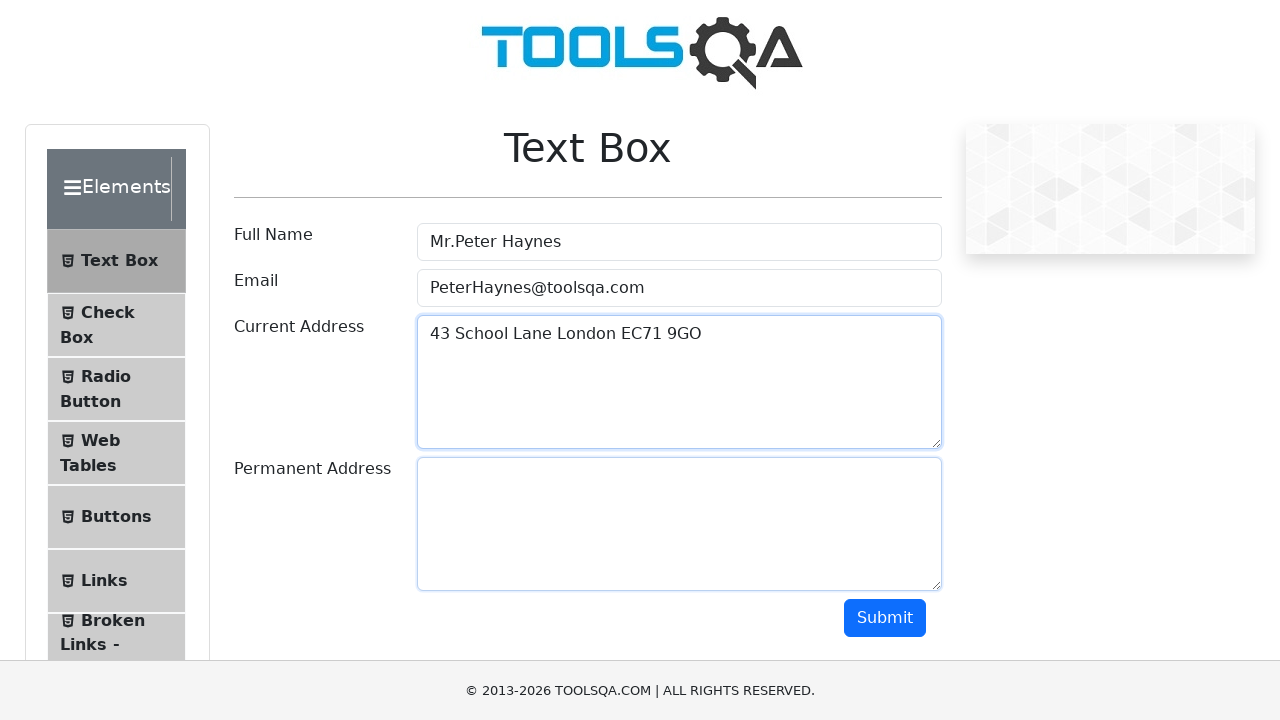

Pasted copied address into permanent address field using Ctrl+V
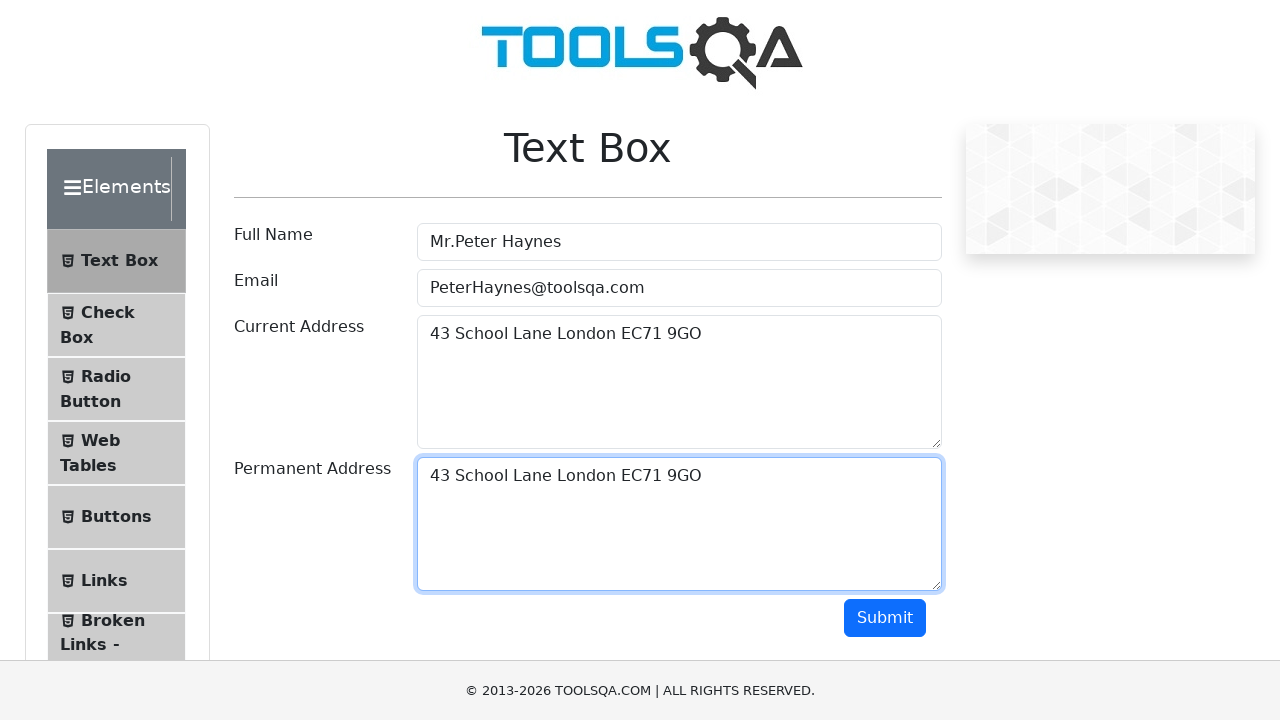

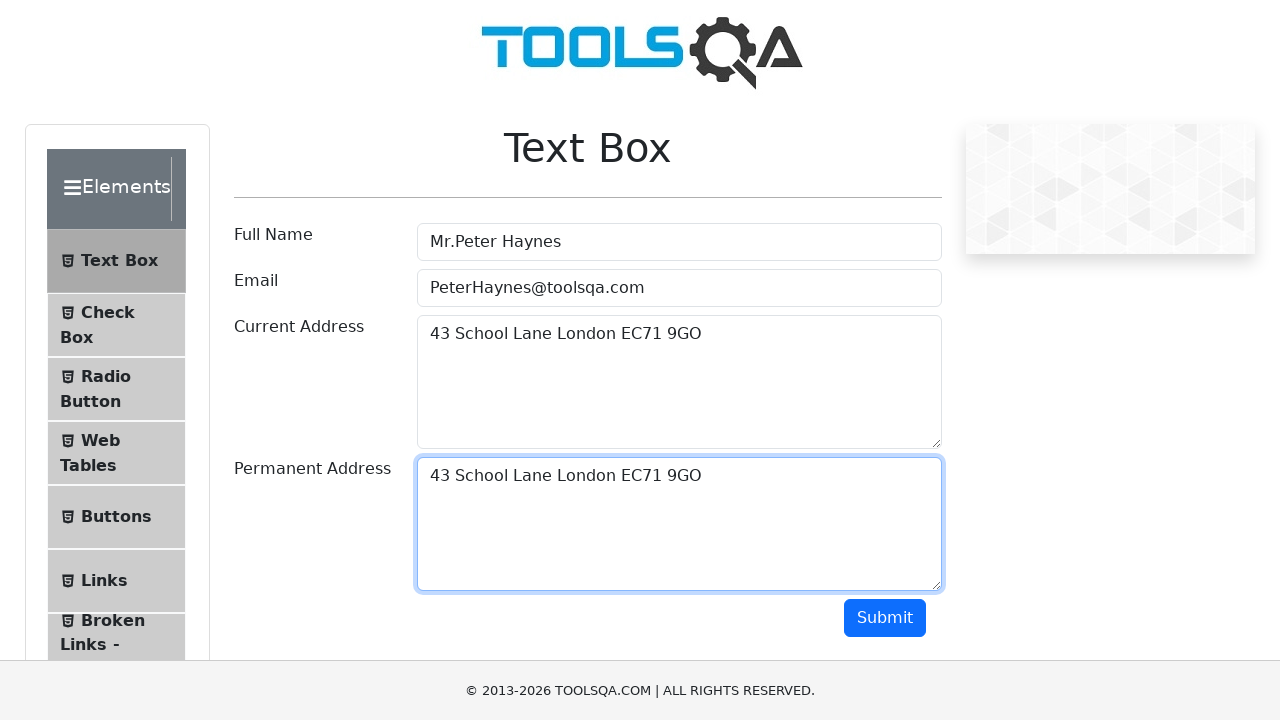